Tests an e-commerce vegetable shop flow by searching for products containing "ber", adding all matching items to cart, proceeding to checkout, and applying a promo code.

Starting URL: https://rahulshettyacademy.com/seleniumPractise/

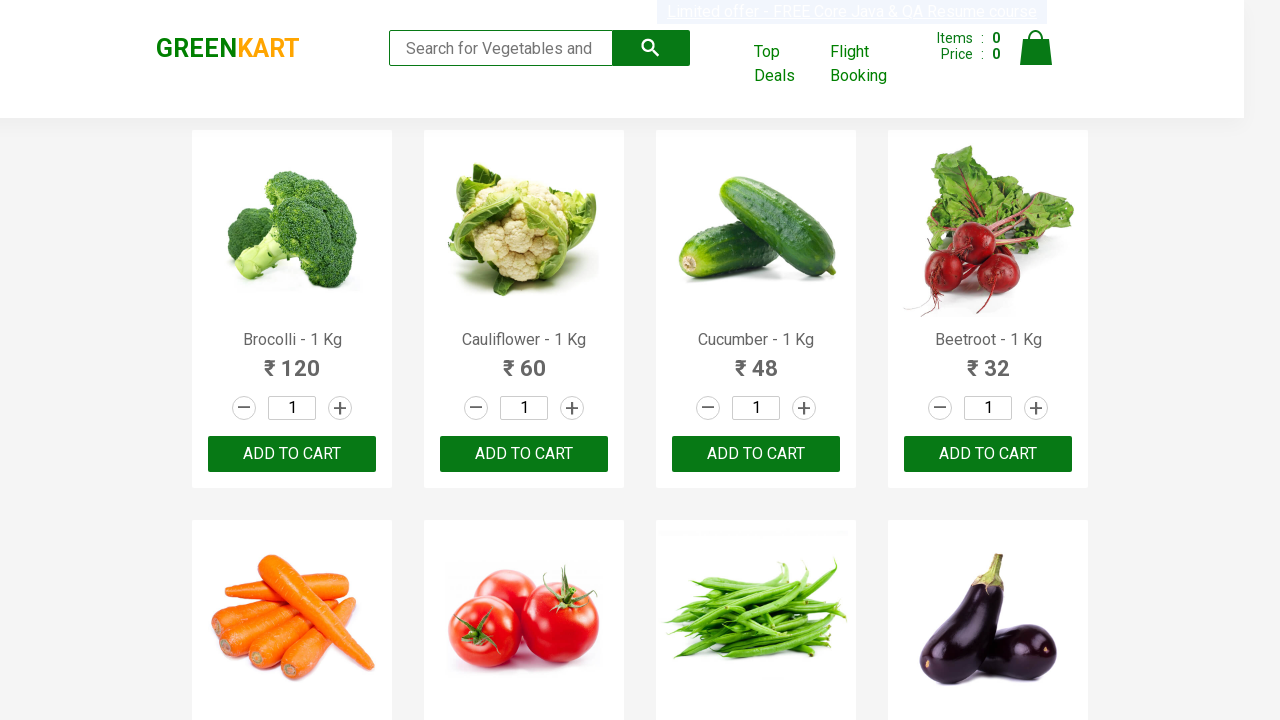

Filled search field with 'ber' to find vegetables containing 'ber' on .search-keyword
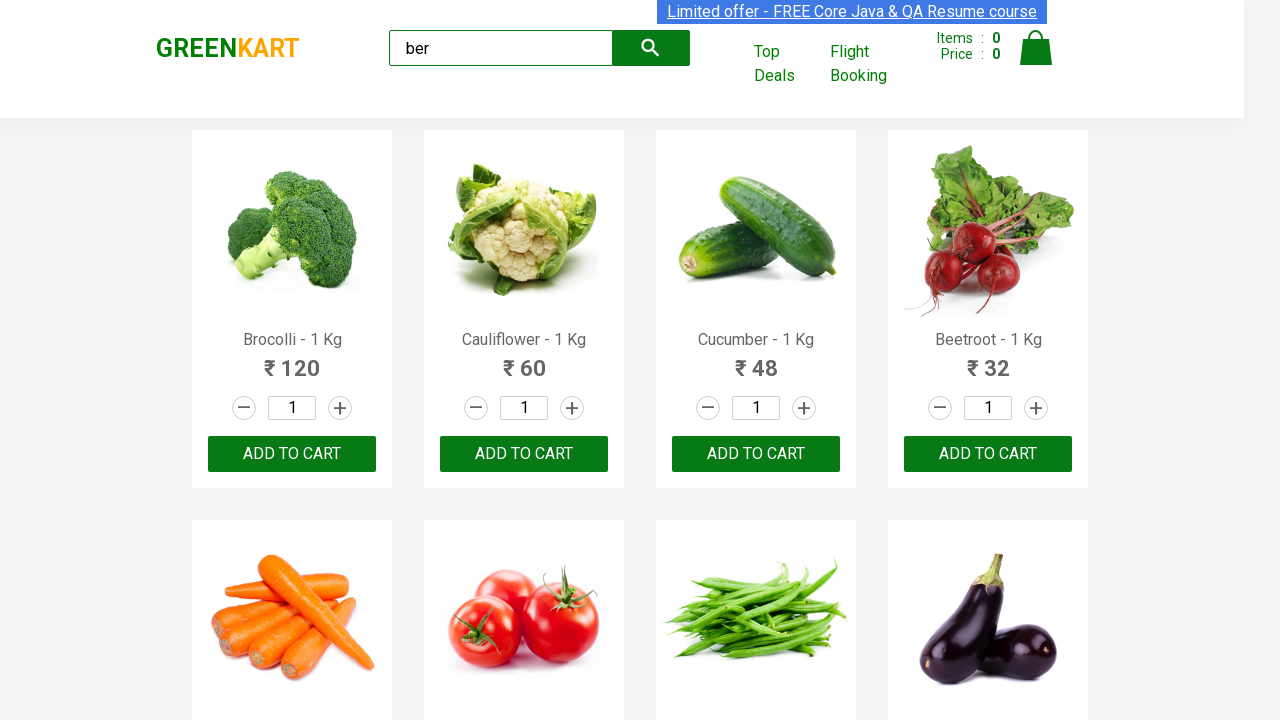

Waited for search results to load
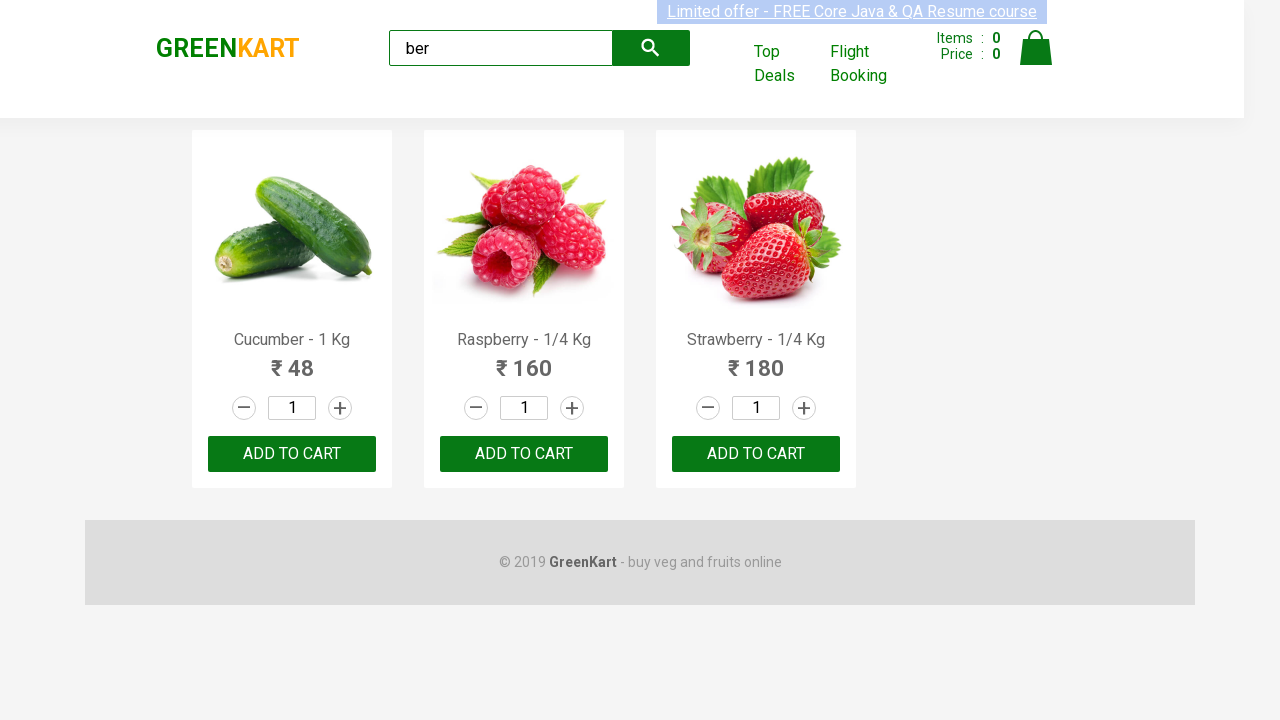

Located all 'Add to Cart' buttons for matching products
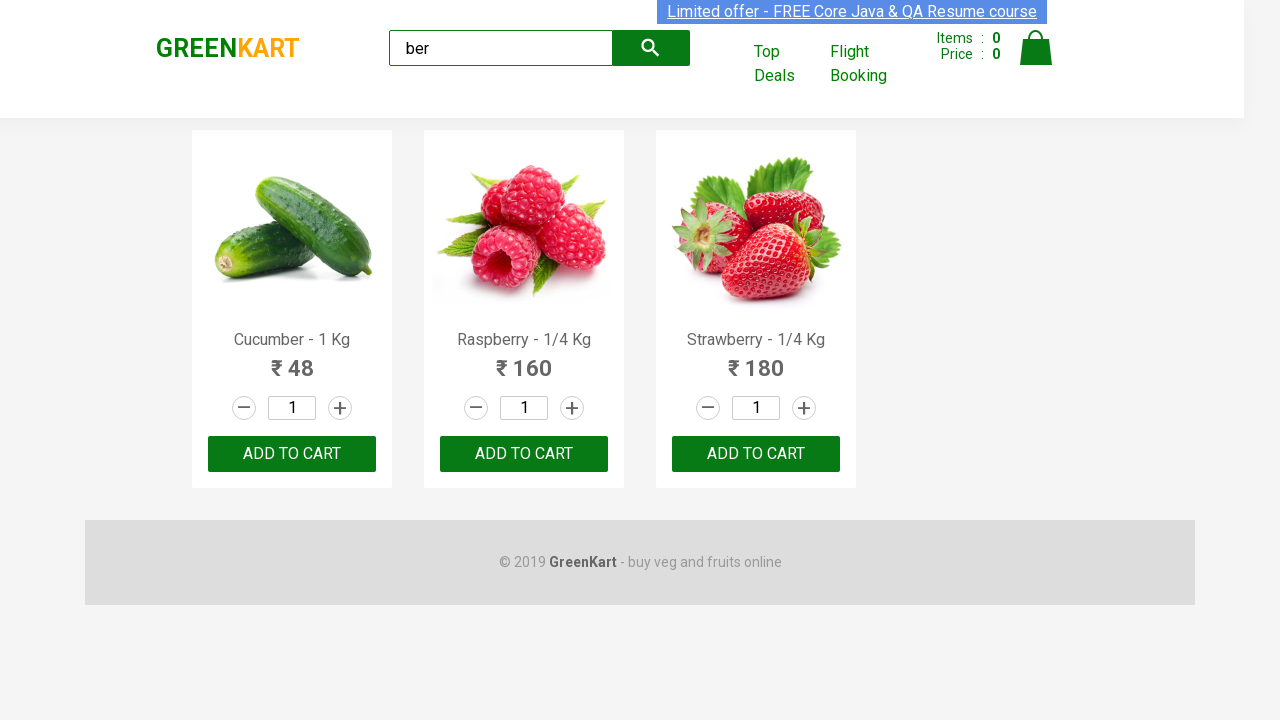

Clicked 'Add to Cart' button for a product containing 'ber' at (292, 454) on xpath=//div[@class='product-action']/button >> nth=0
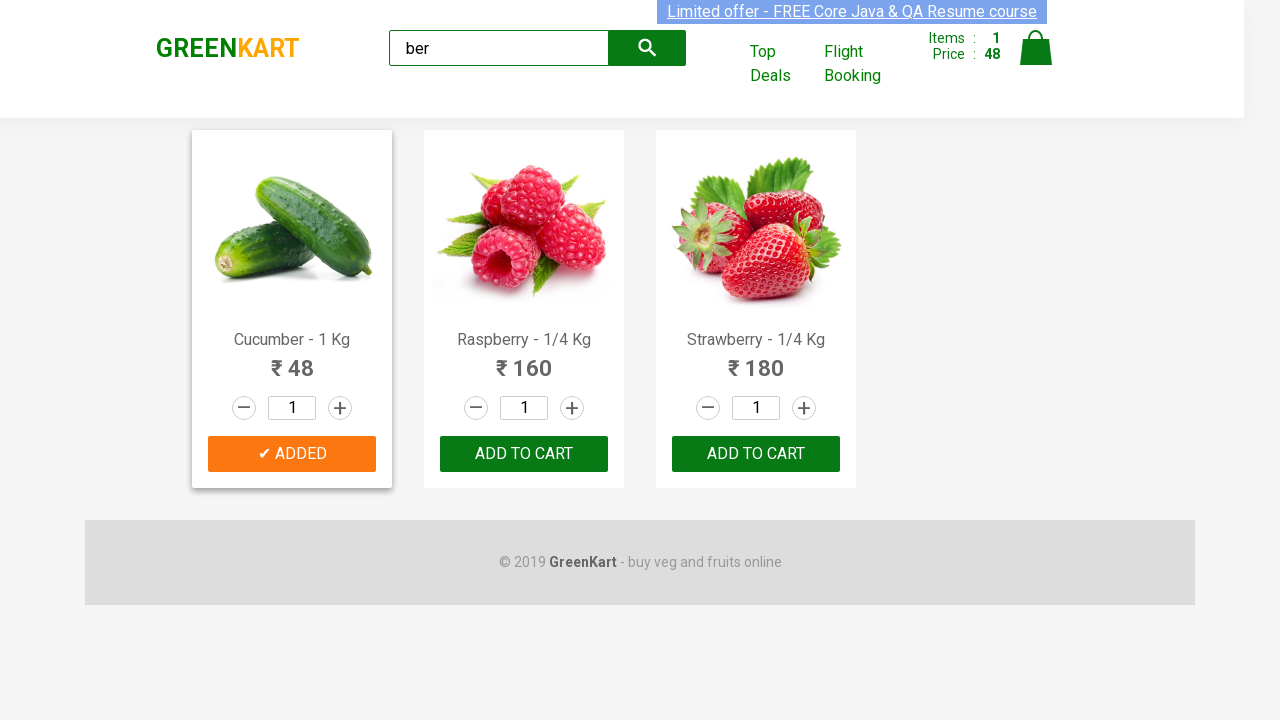

Clicked 'Add to Cart' button for a product containing 'ber' at (524, 454) on xpath=//div[@class='product-action']/button >> nth=1
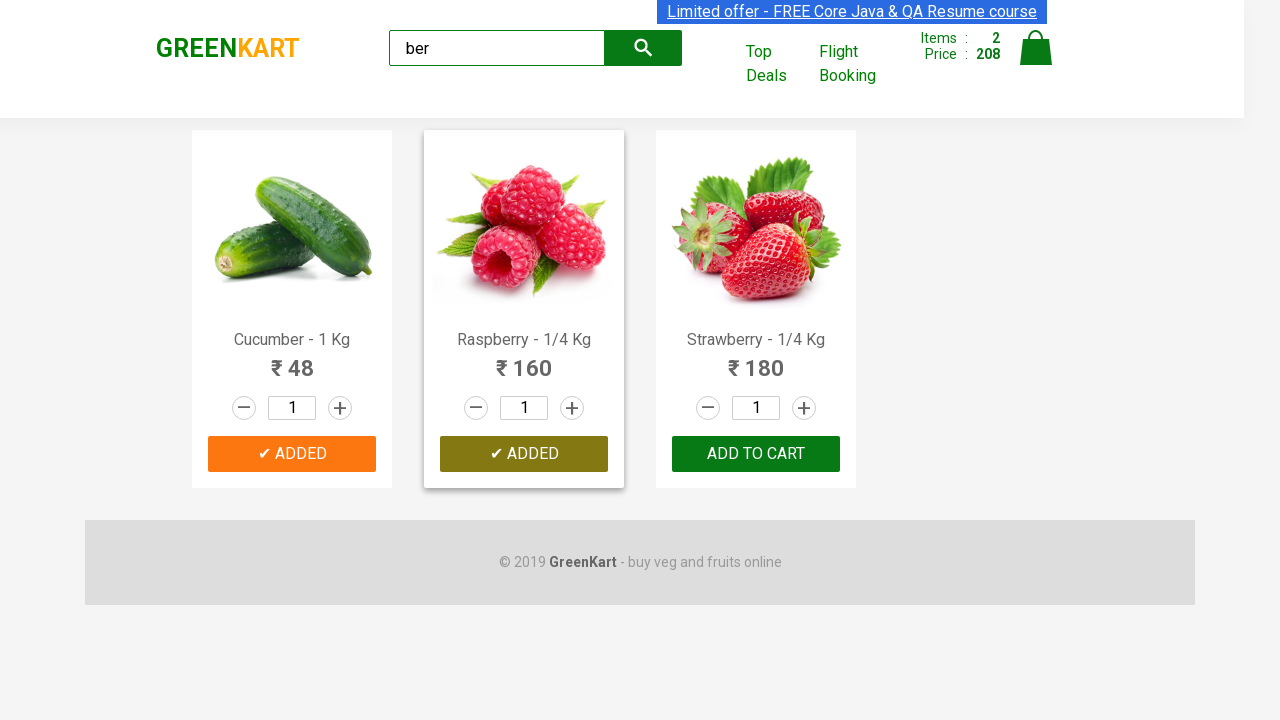

Clicked 'Add to Cart' button for a product containing 'ber' at (756, 454) on xpath=//div[@class='product-action']/button >> nth=2
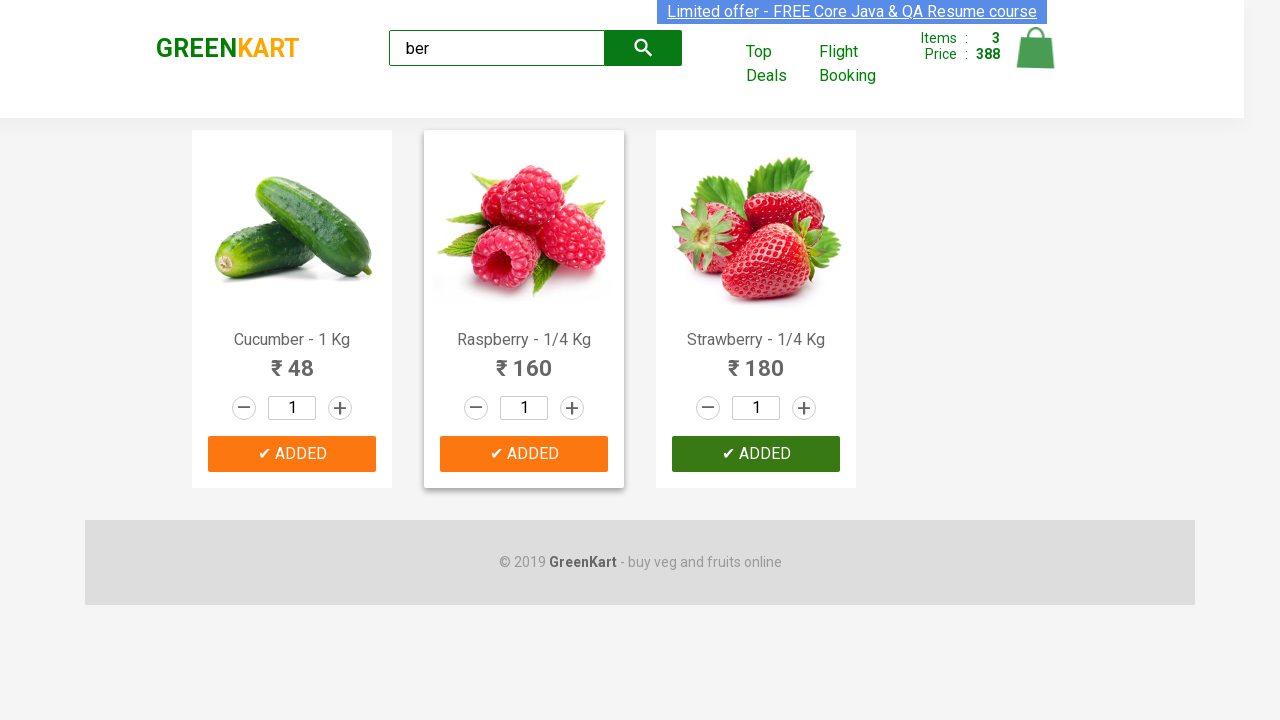

Clicked cart icon to view shopping cart at (1036, 59) on a.cart-icon
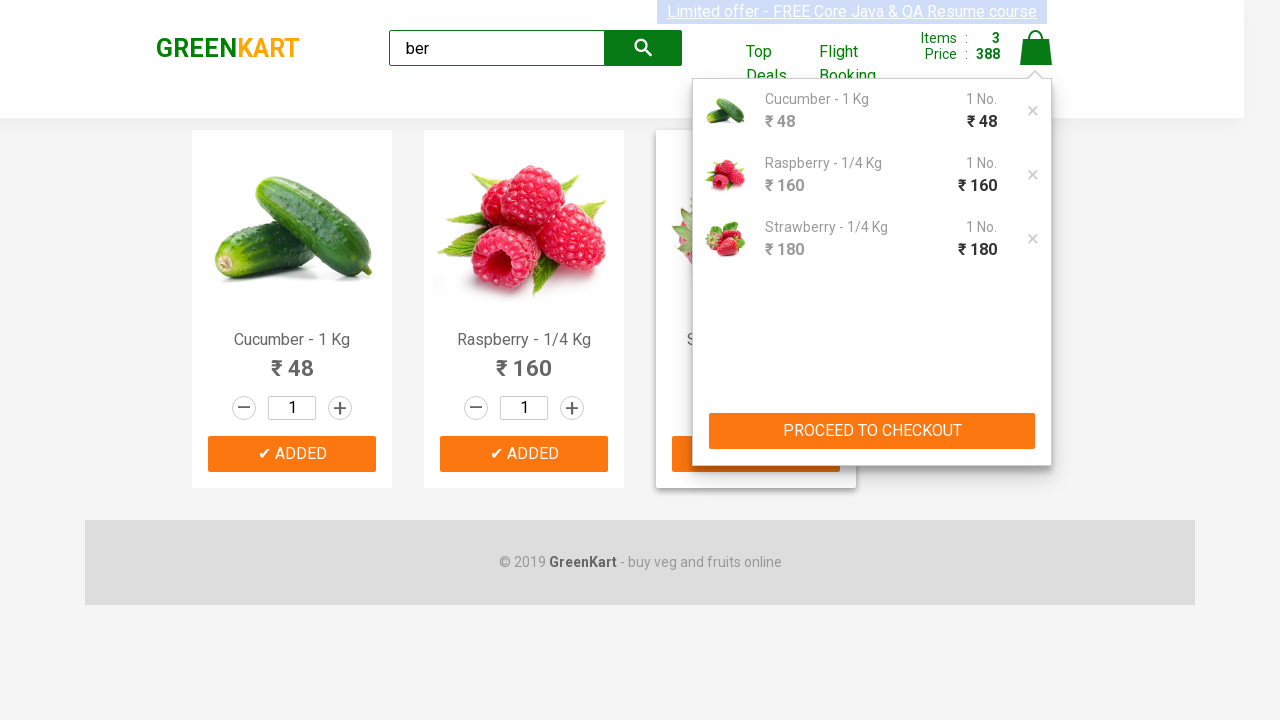

Clicked 'PROCEED TO CHECKOUT' button at (872, 431) on xpath=//button[.='PROCEED TO CHECKOUT']
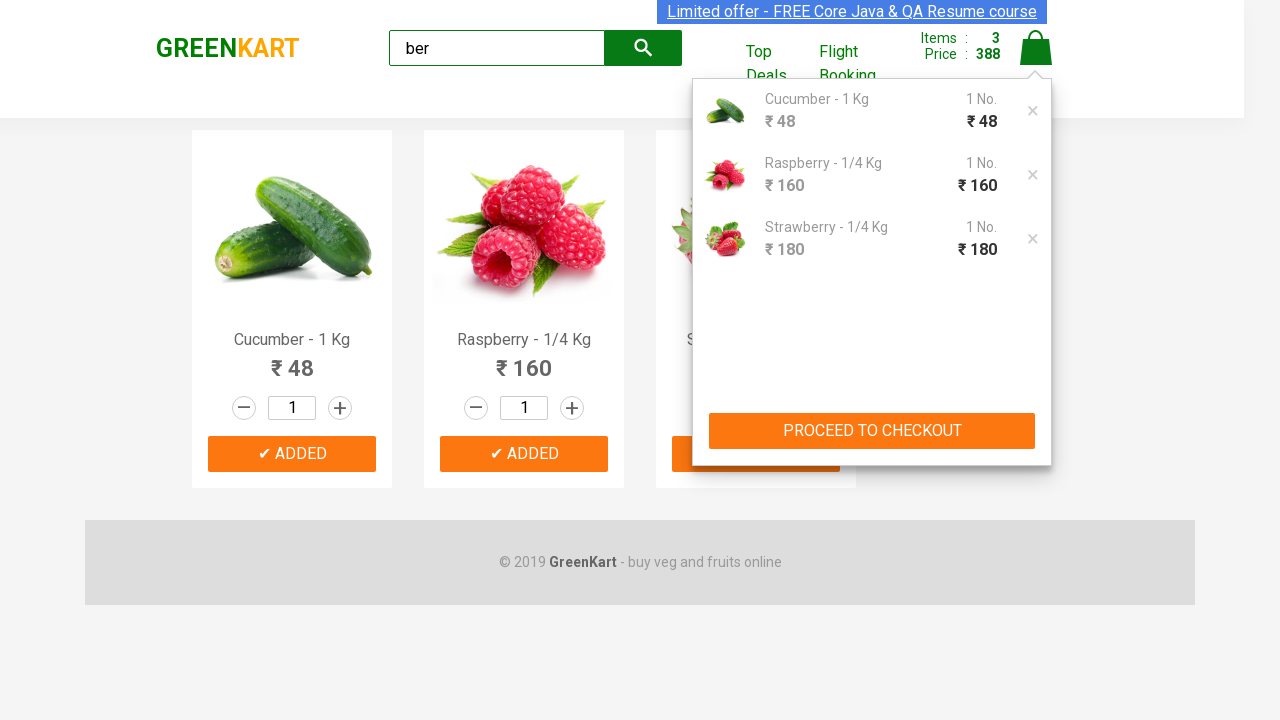

Checkout page loaded and promo code field is visible
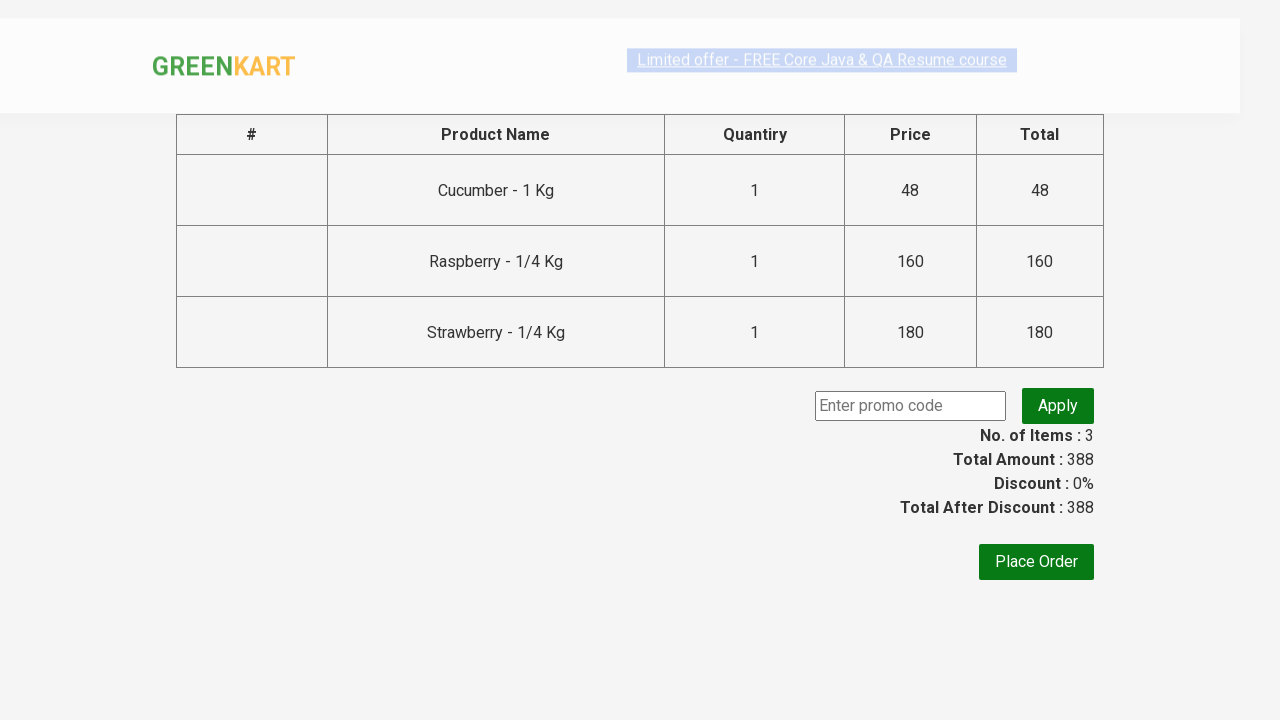

Filled promo code field with 'rahulshettyacademy' on input.promoCode
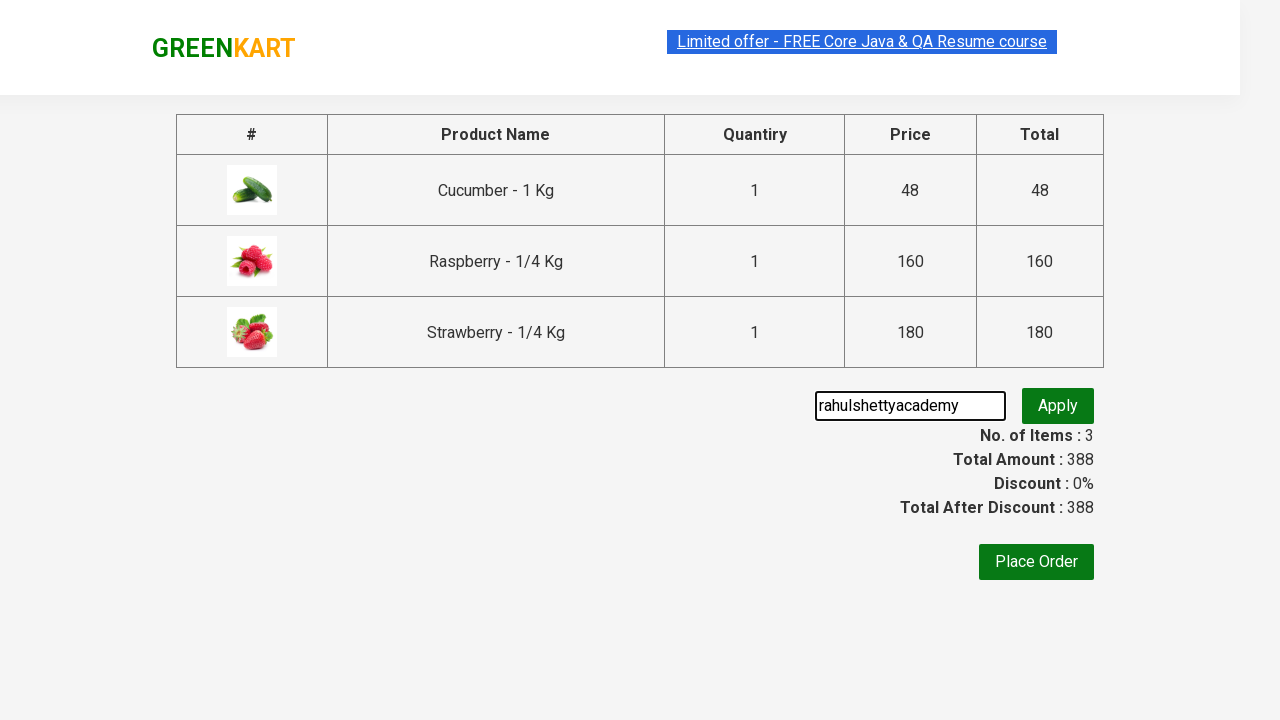

Clicked 'Apply' button to apply promo code at (1058, 406) on button.promoBtn
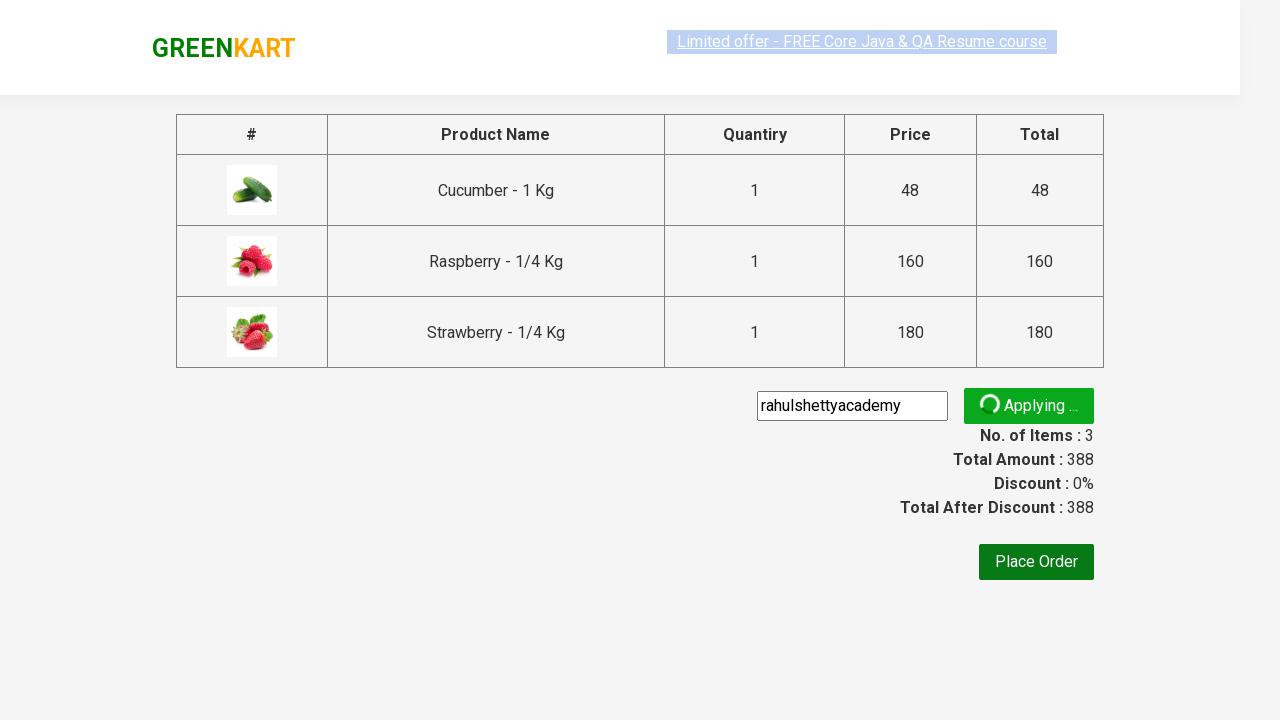

Promo code was successfully applied and discount info is displayed
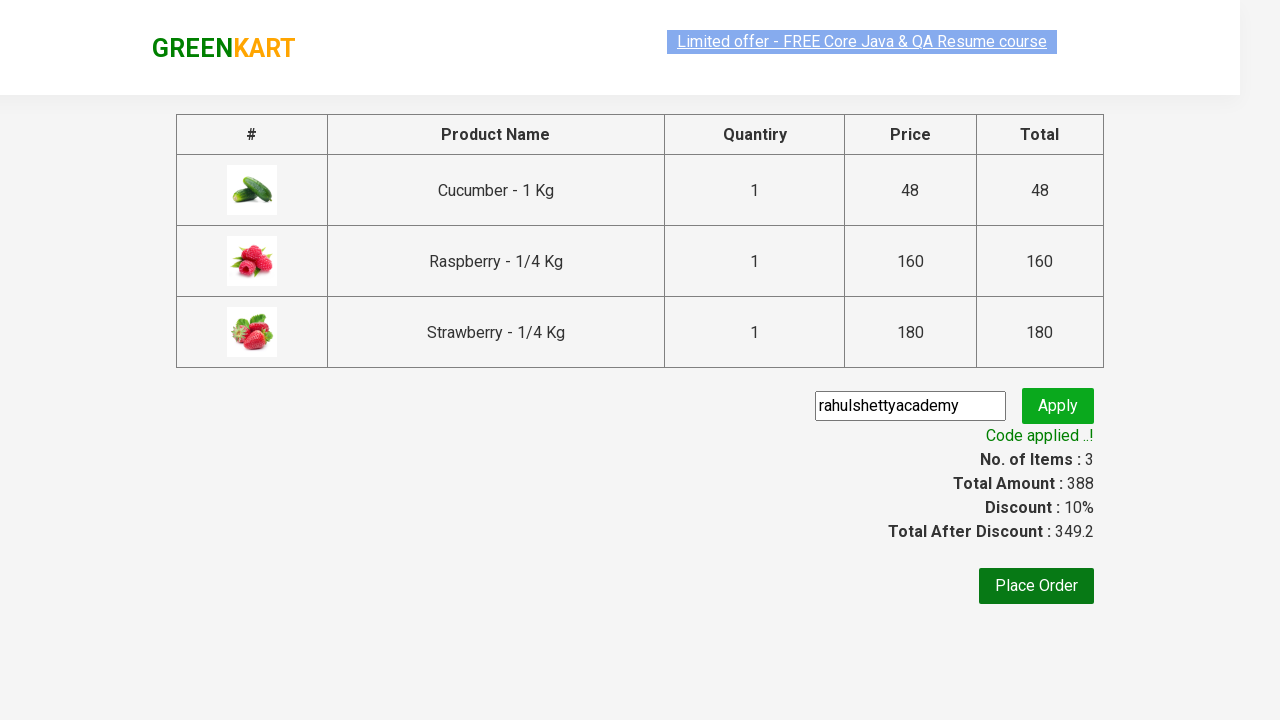

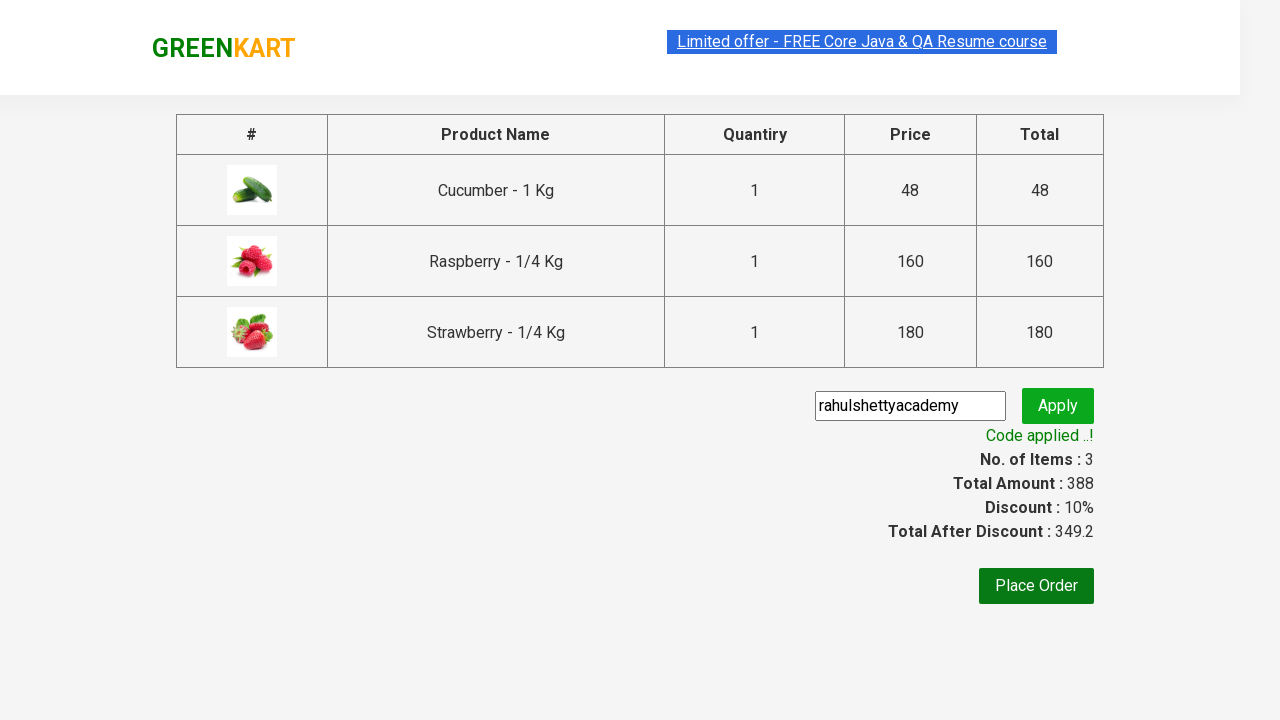